Tests checkbox functionality by checking multiple checkboxes and verifying they are checked

Starting URL: https://example.cypress.io/commands/actions

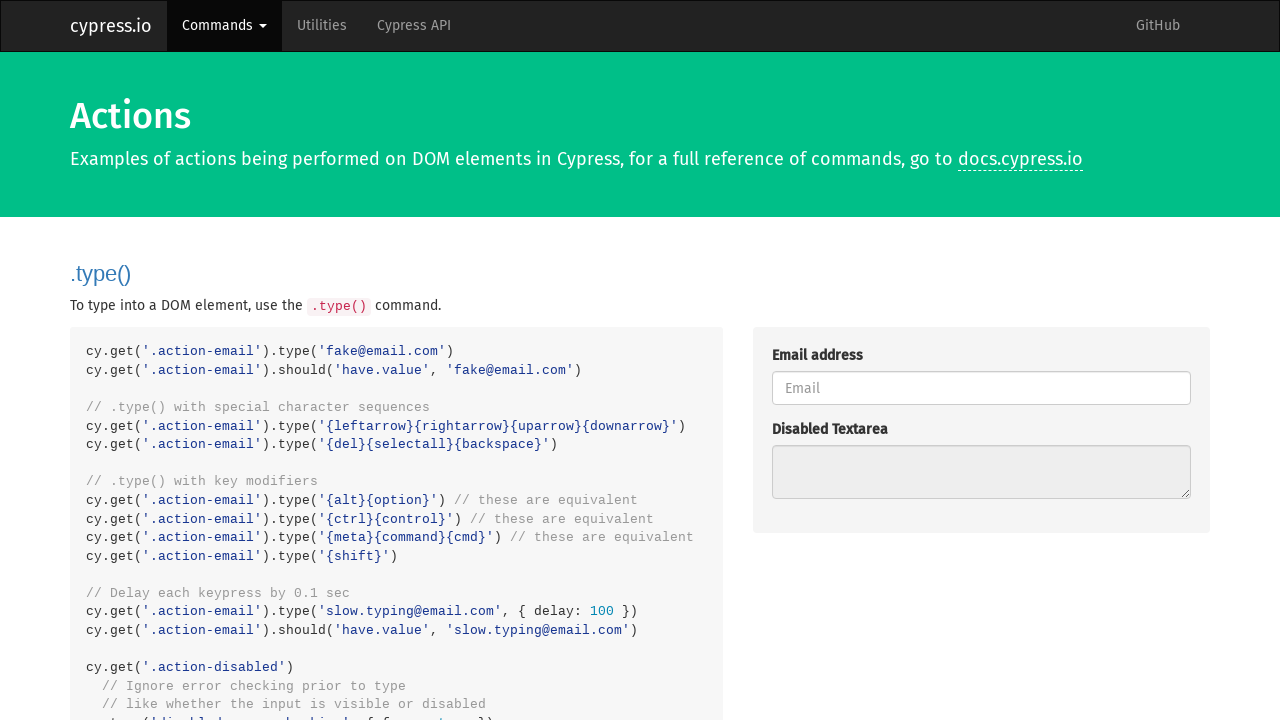

Checked checkbox with value 'checkbox1' at (778, 361) on .action-multiple-checkboxes [type="checkbox"][value="checkbox1"]
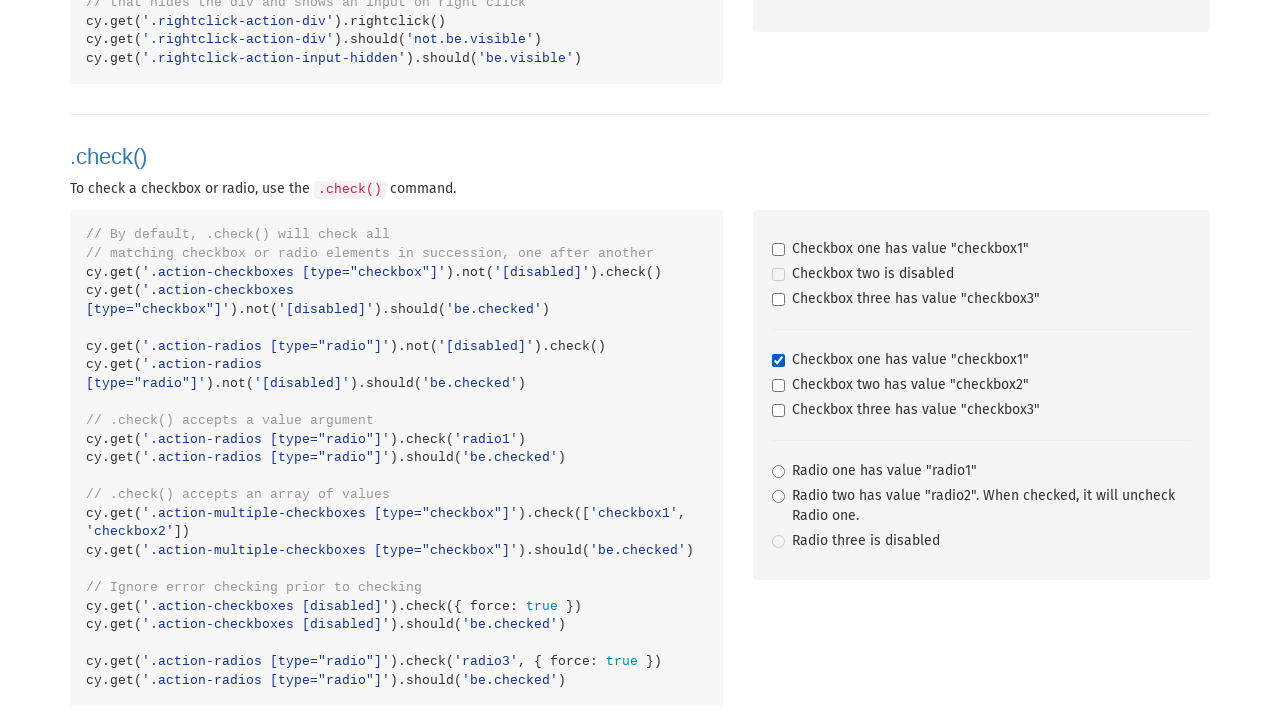

Checked checkbox with value 'checkbox2' at (778, 386) on .action-multiple-checkboxes [type="checkbox"][value="checkbox2"]
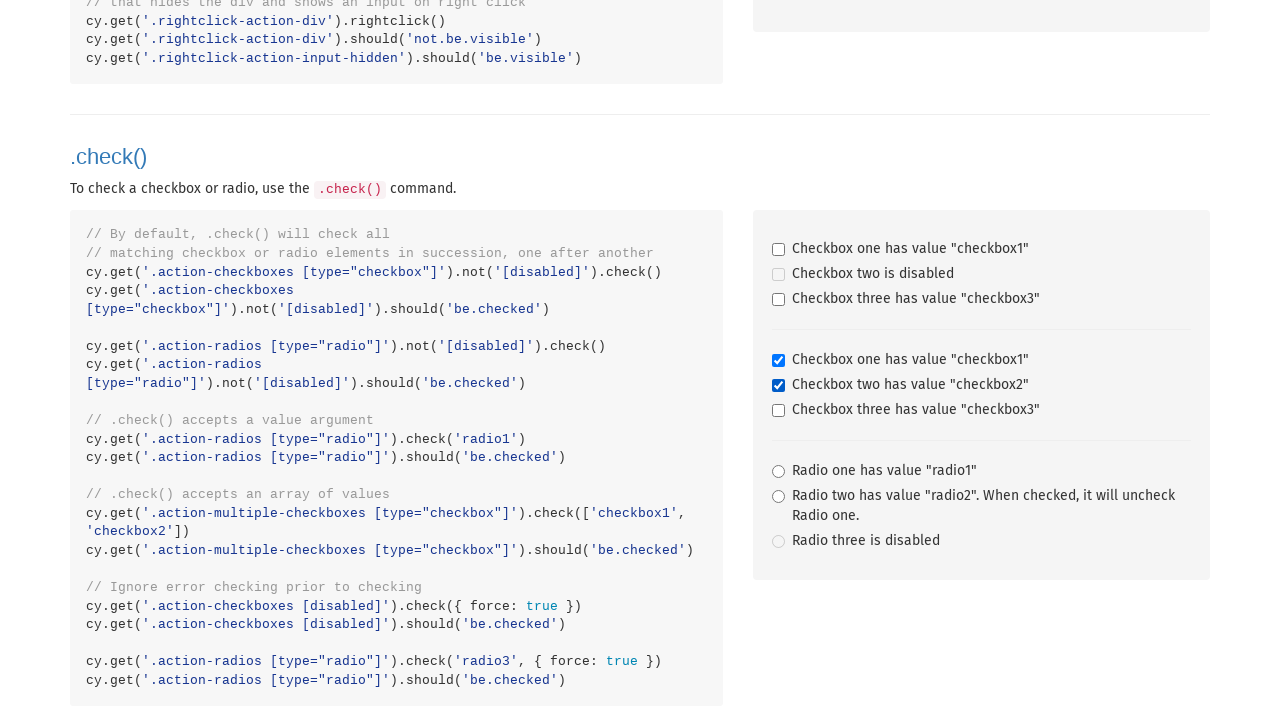

Verified that checked checkboxes are present in the DOM
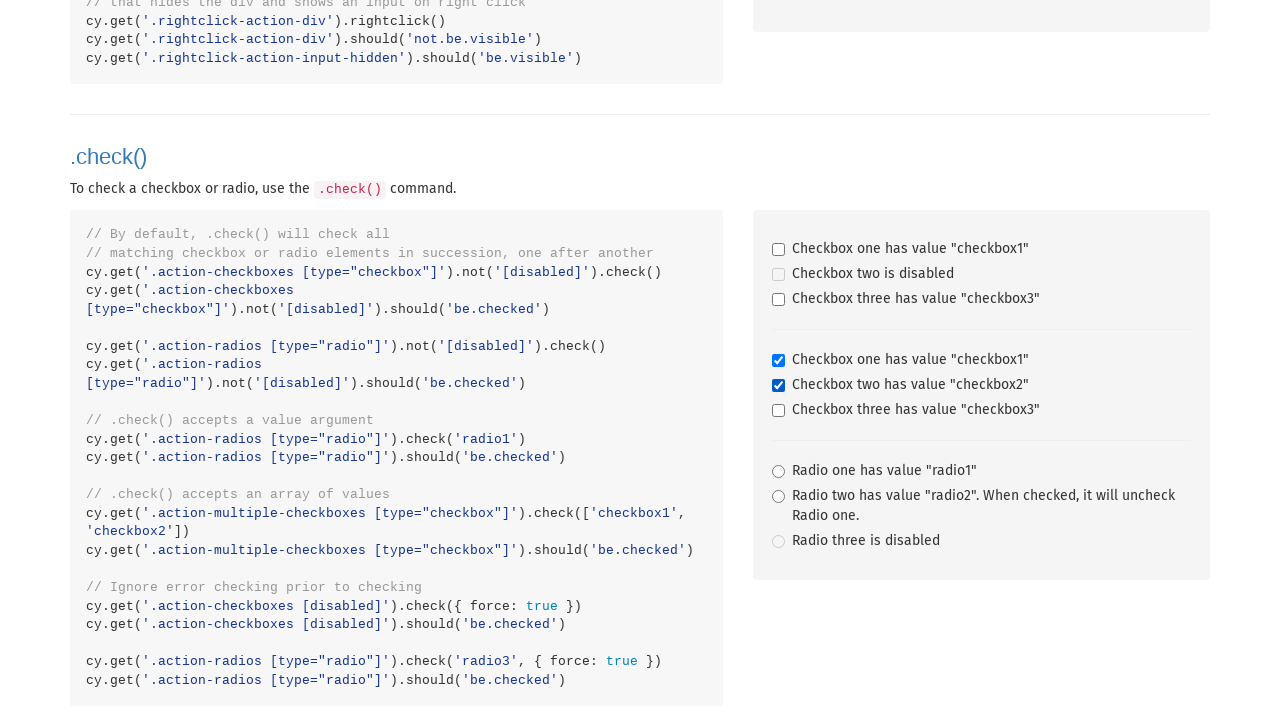

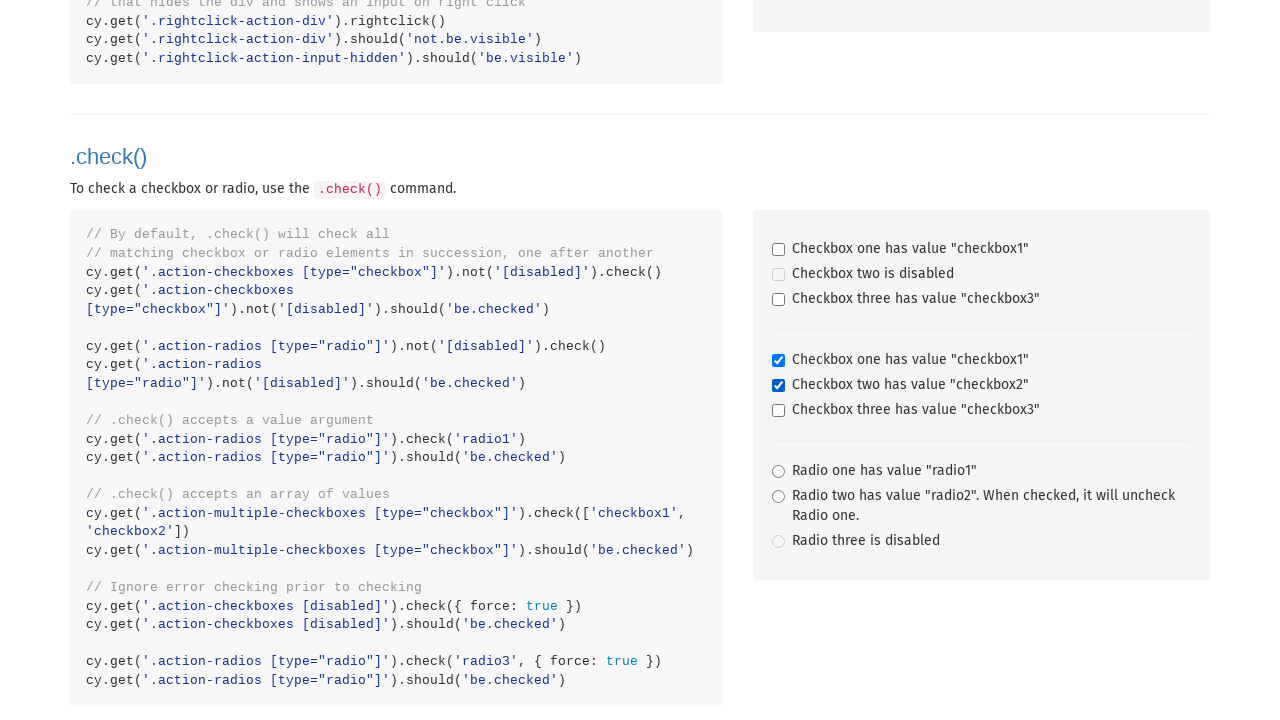